Navigates to the Mars REMS weather station website and clicks through historical weather data using the previous button multiple times

Starting URL: http://cab.inta-csic.es/rems/es/

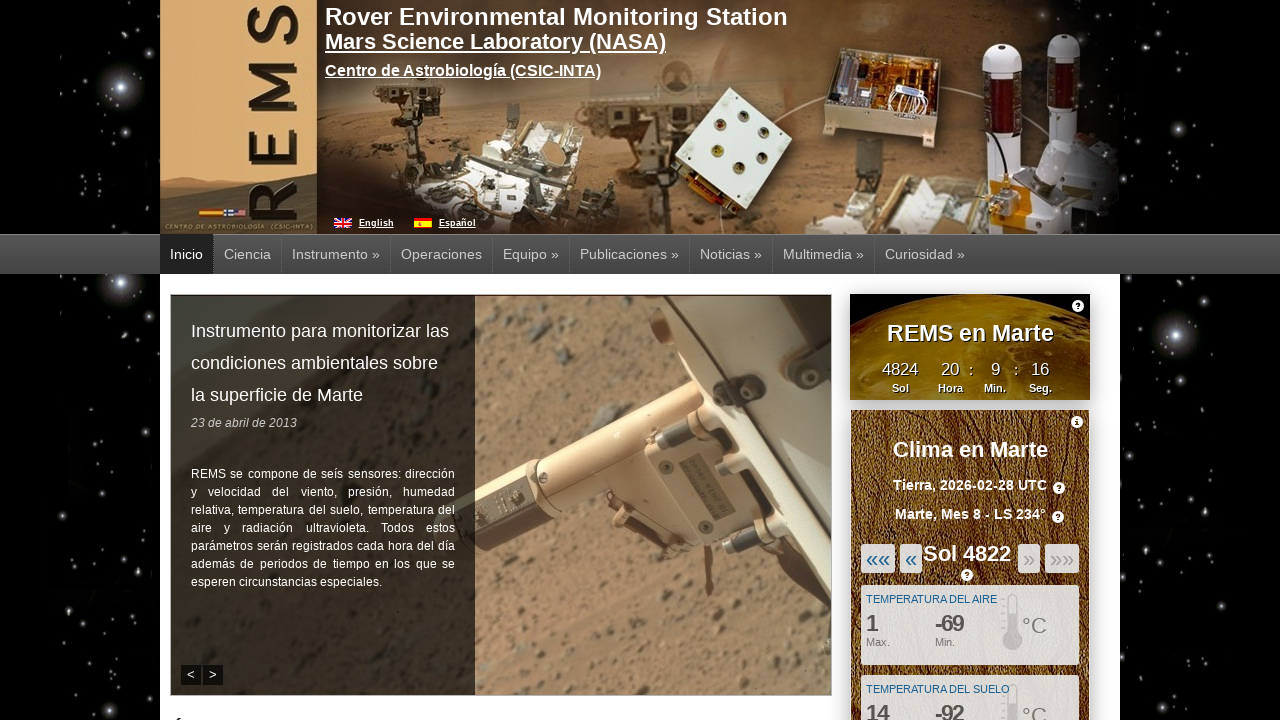

Waited for main weather slide to become visible
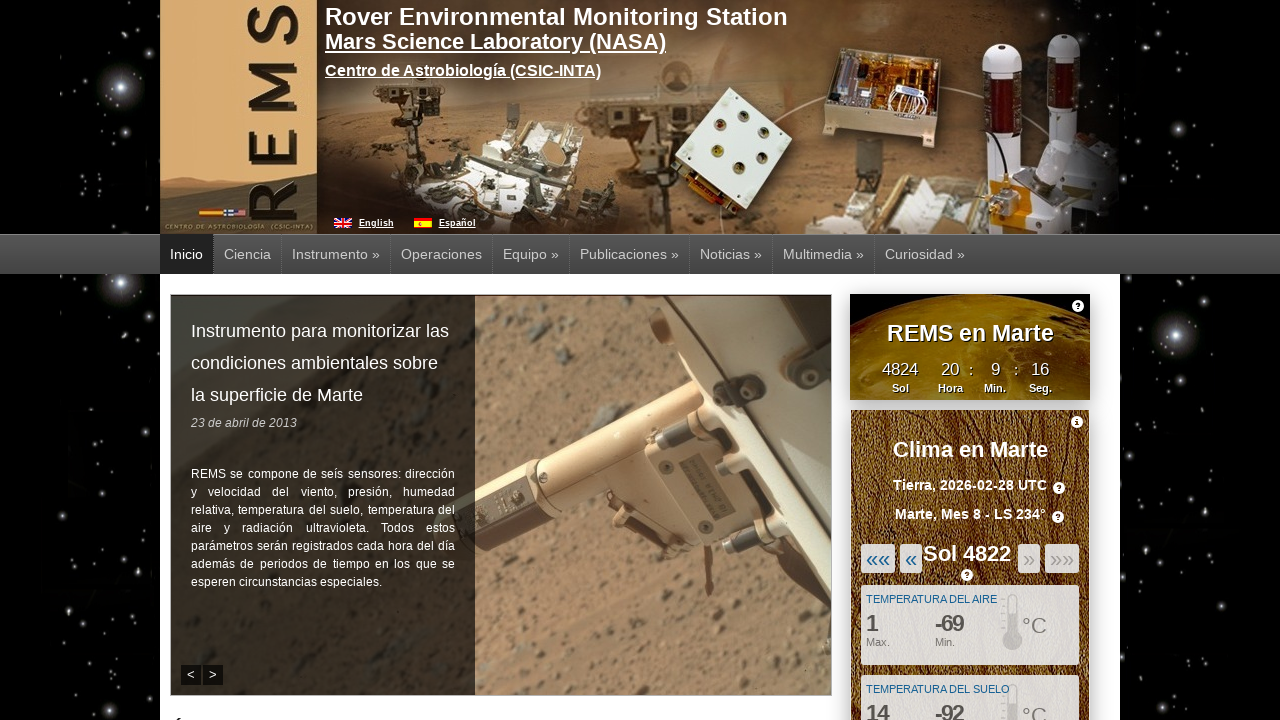

Clicked previous button to navigate to historical weather data (iteration 1) at (911, 558) on #mw-previous
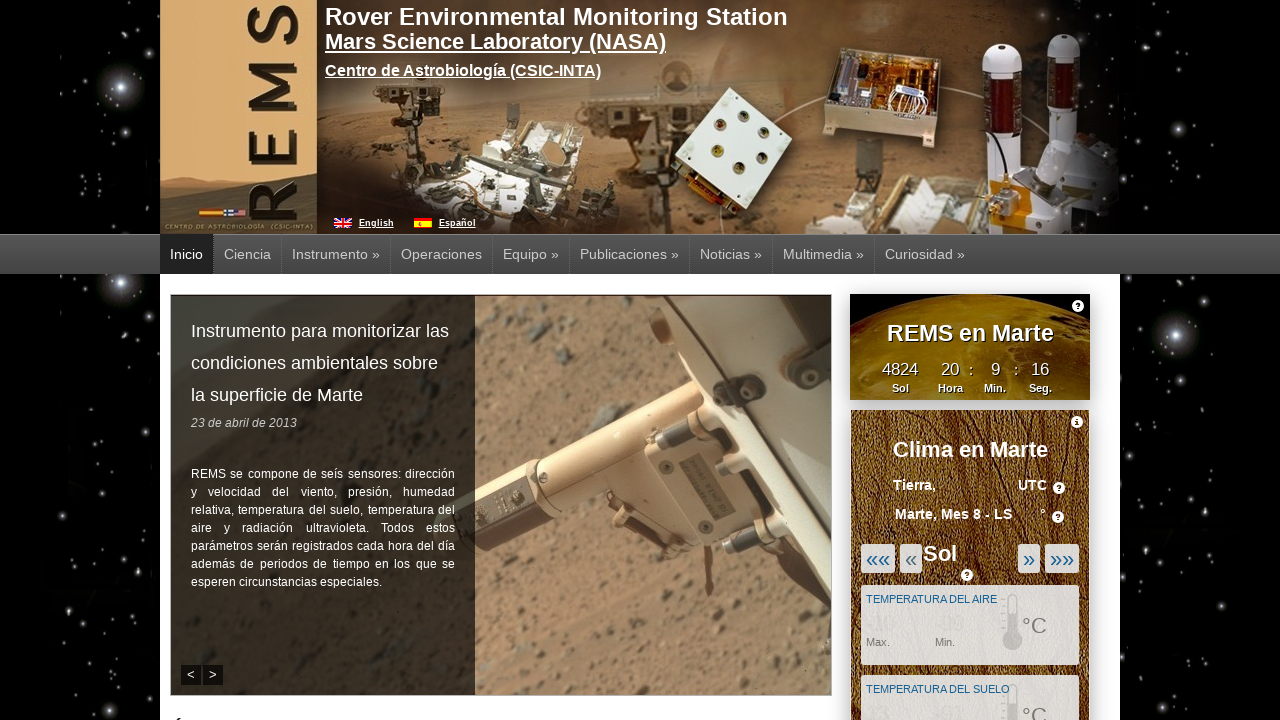

Waited for slide to update after clicking previous button
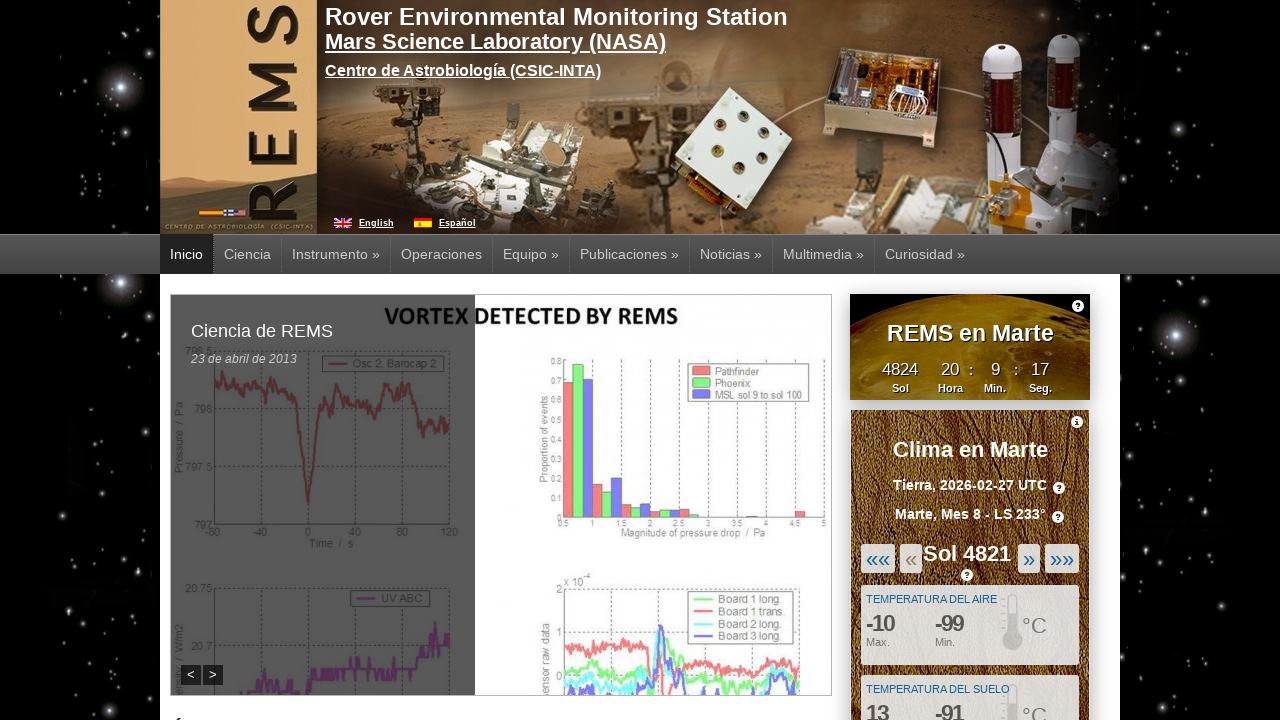

Verified main weather slide is still visible
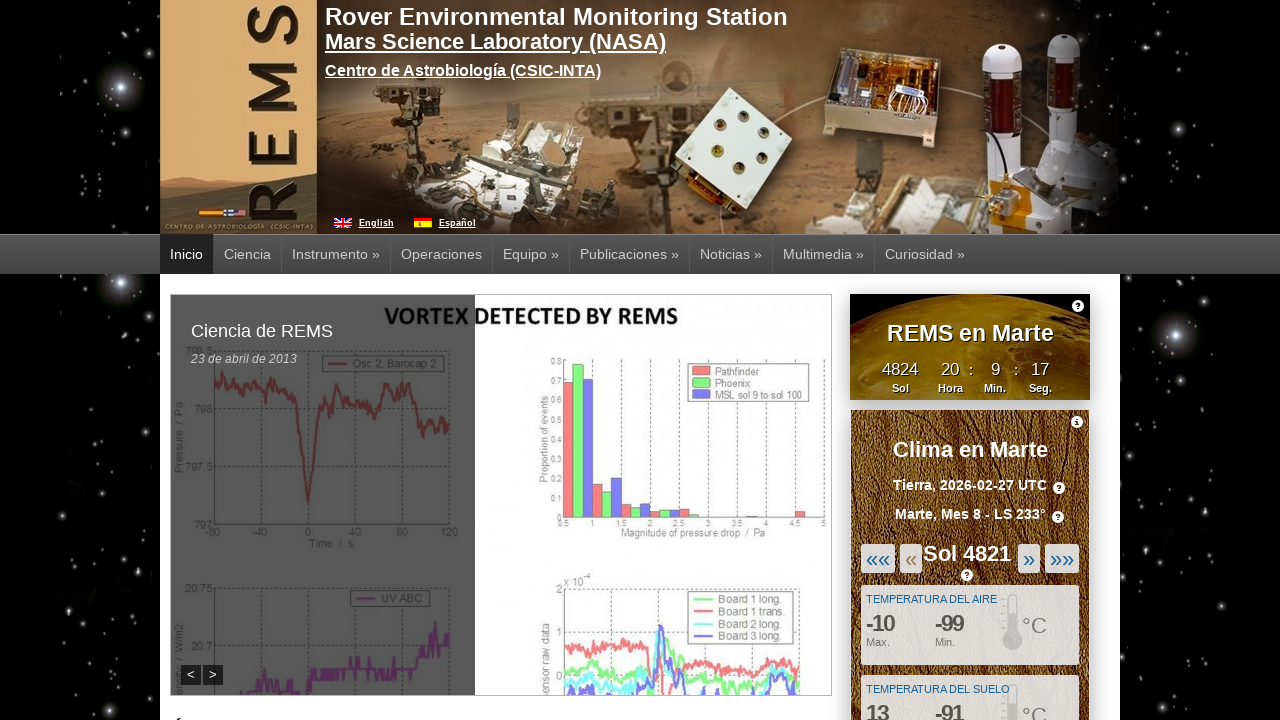

Clicked previous button to navigate to historical weather data (iteration 2) at (911, 558) on #mw-previous
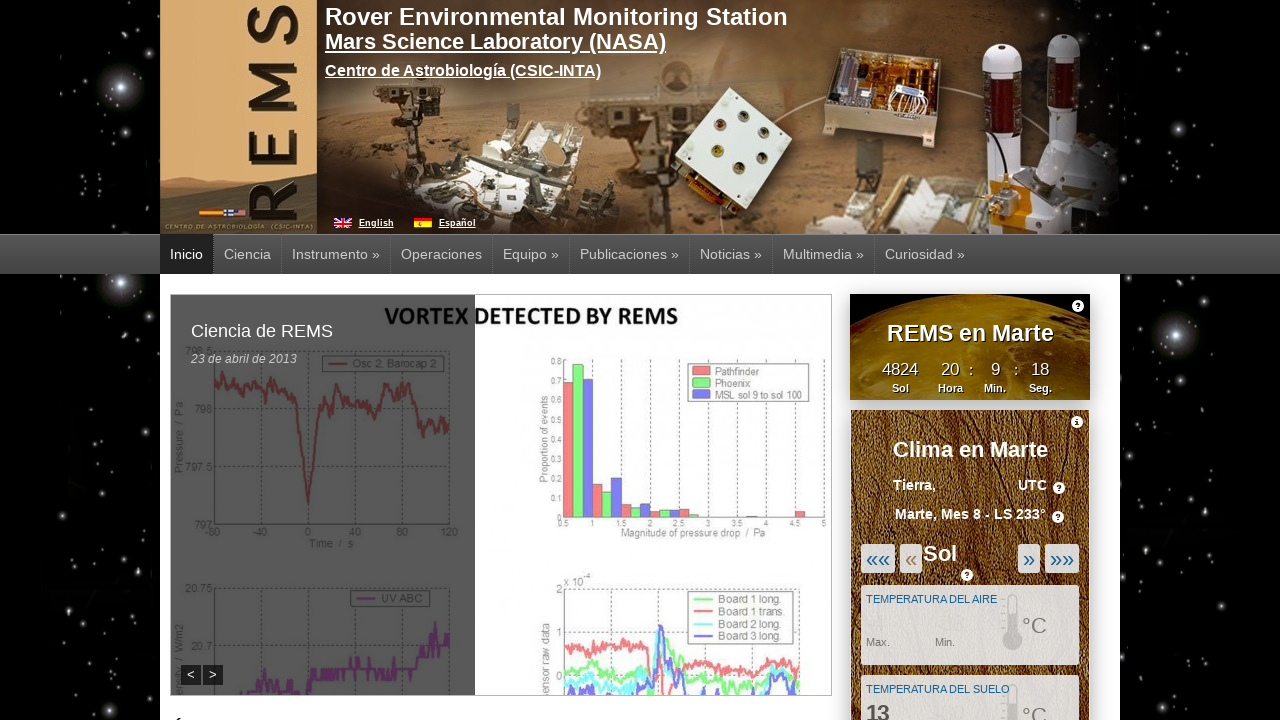

Waited for slide to update after clicking previous button
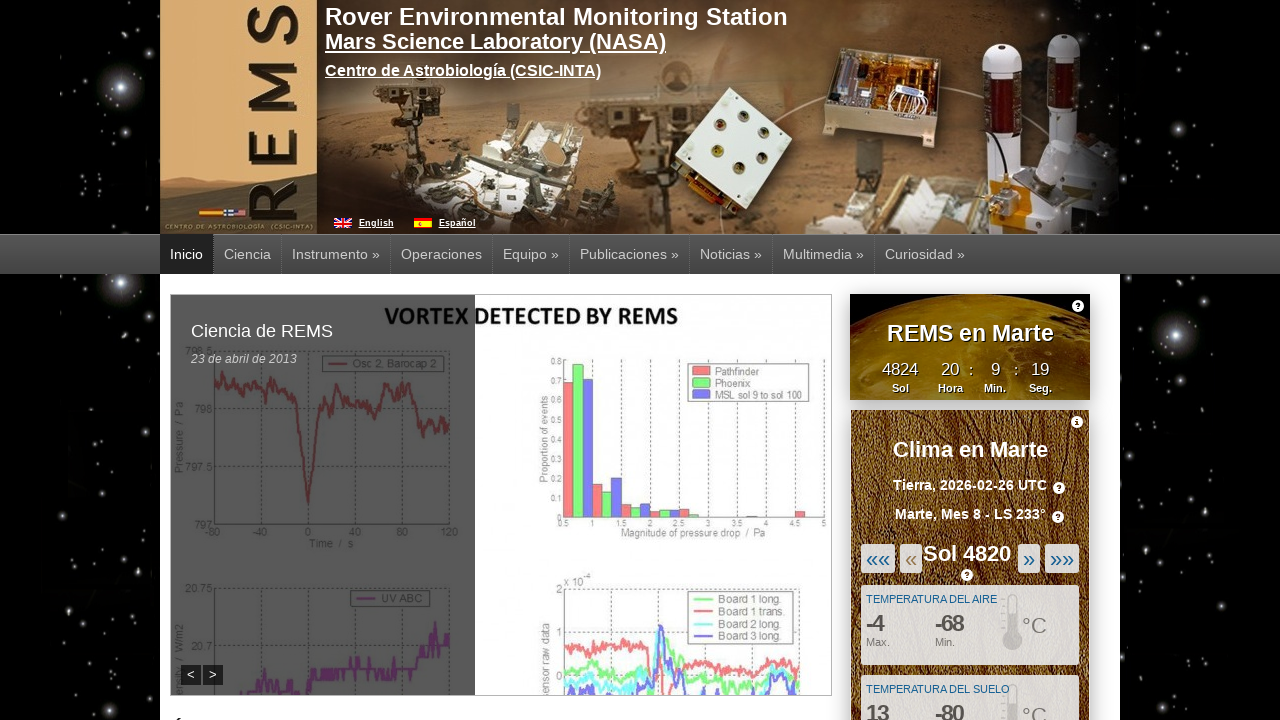

Verified main weather slide is still visible
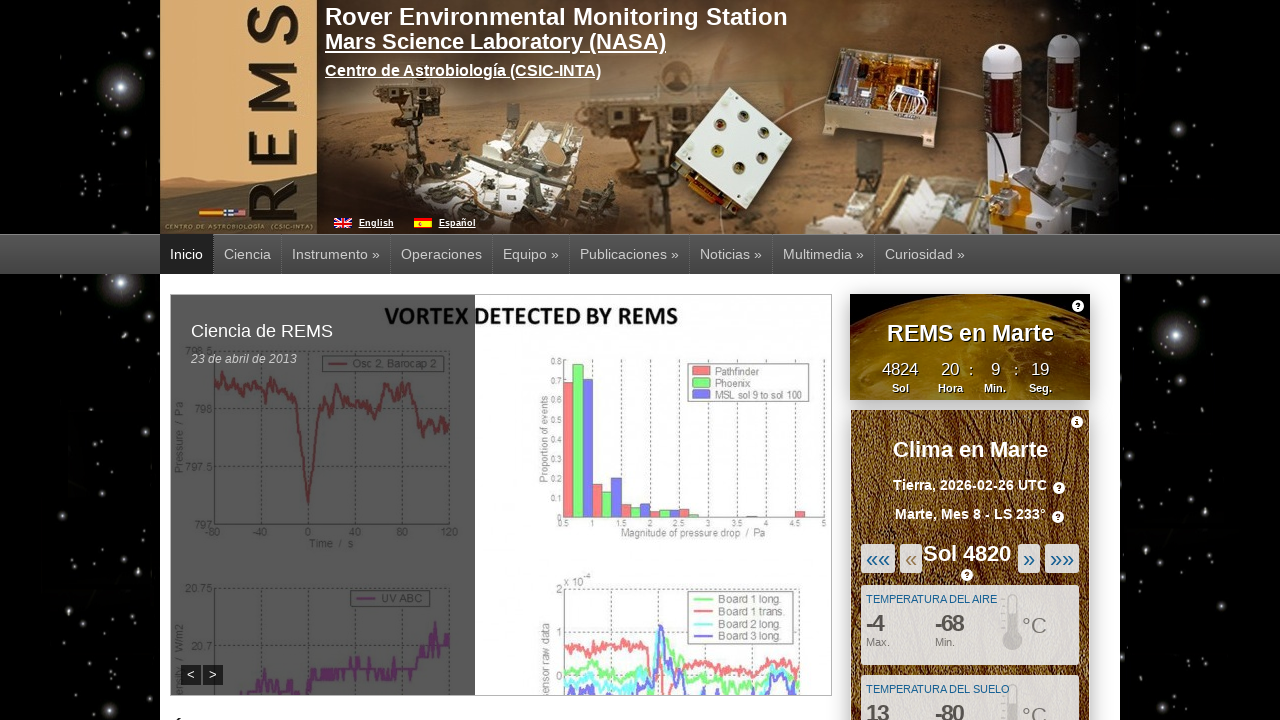

Clicked previous button to navigate to historical weather data (iteration 3) at (911, 558) on #mw-previous
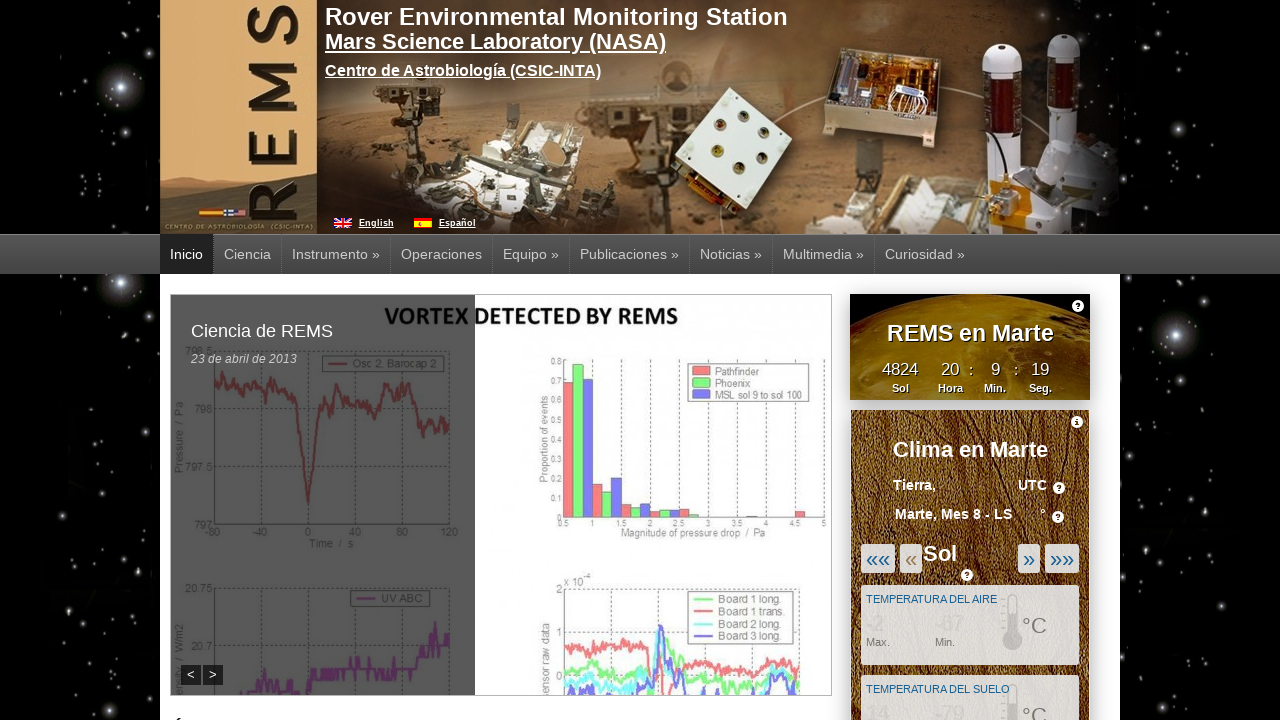

Waited for slide to update after clicking previous button
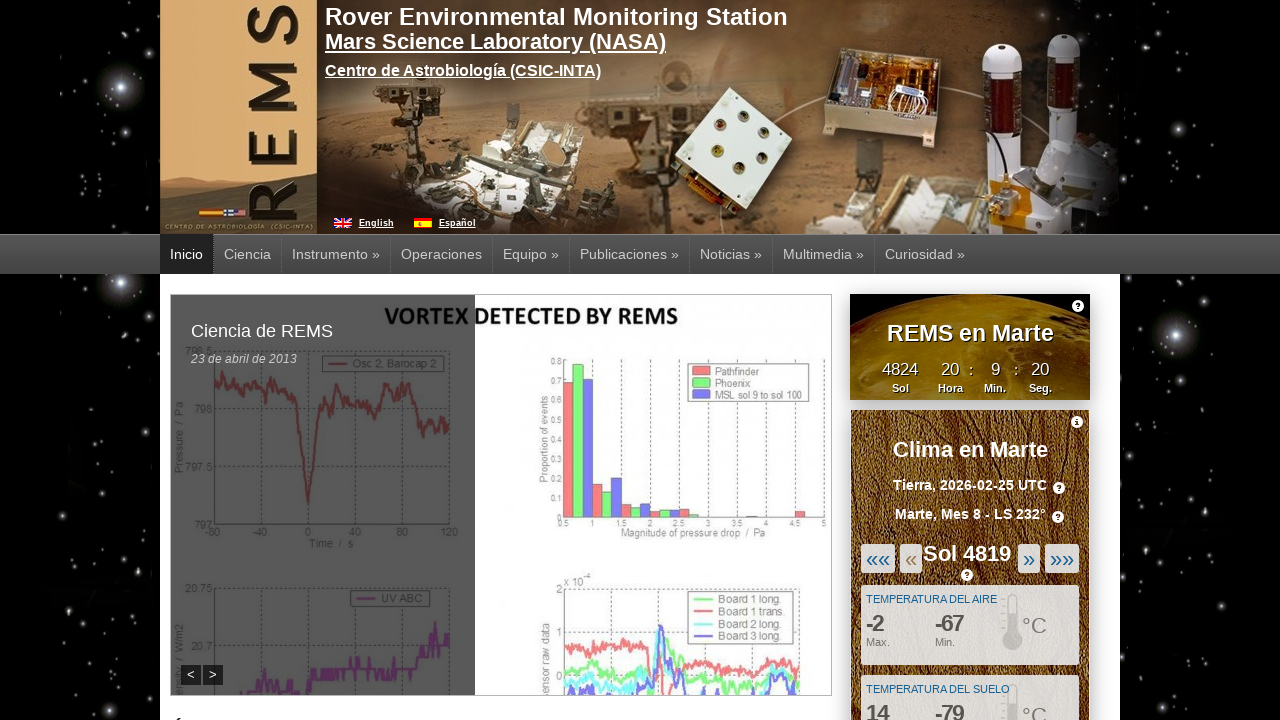

Verified main weather slide is still visible
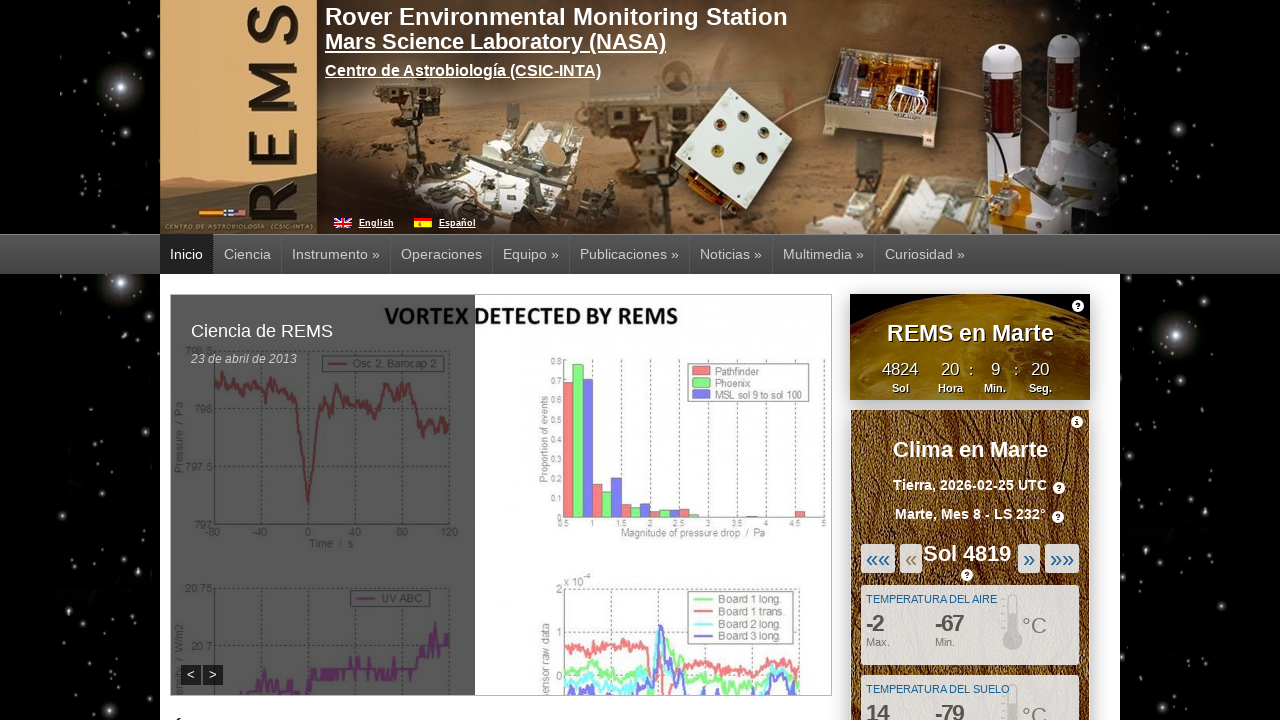

Clicked previous button to navigate to historical weather data (iteration 4) at (911, 558) on #mw-previous
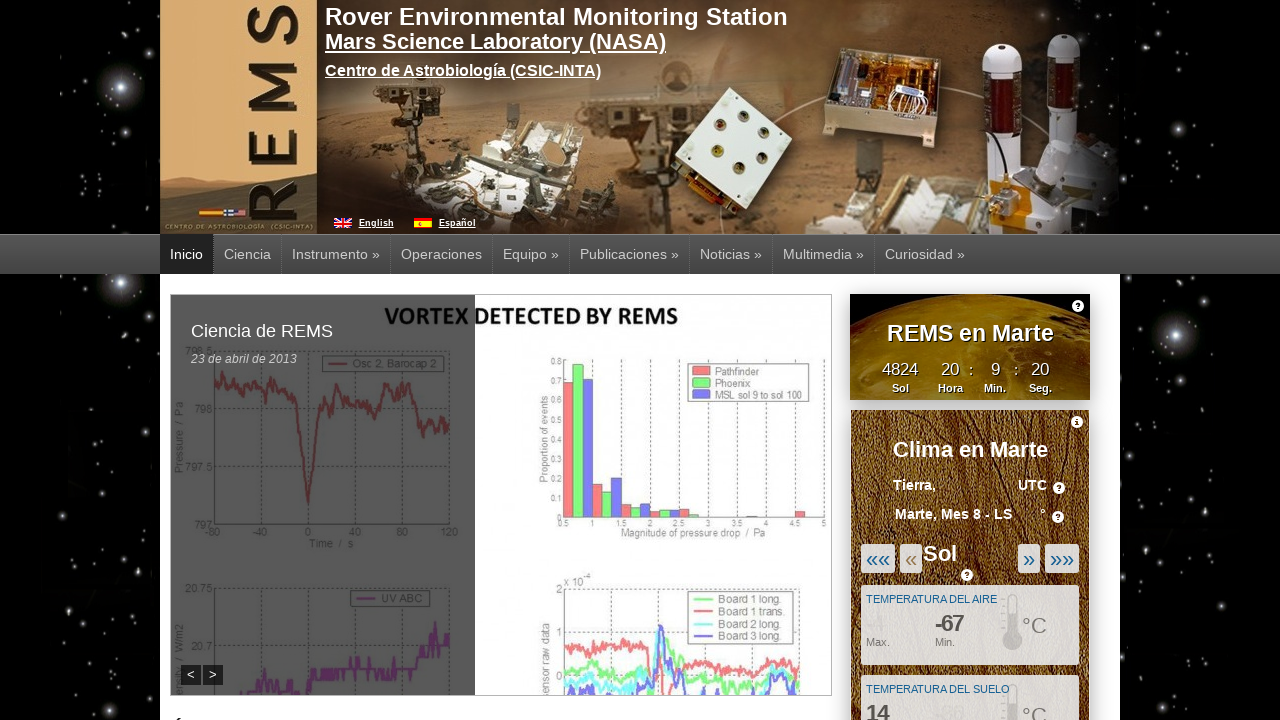

Waited for slide to update after clicking previous button
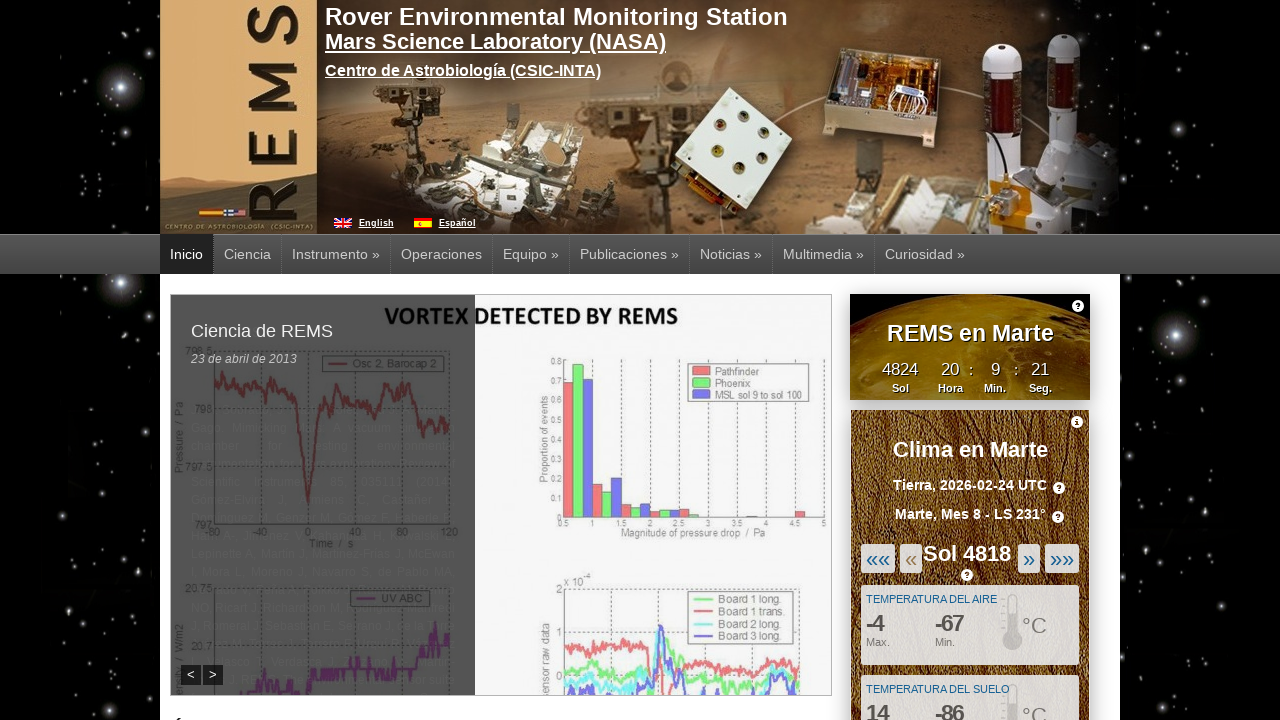

Verified main weather slide is still visible
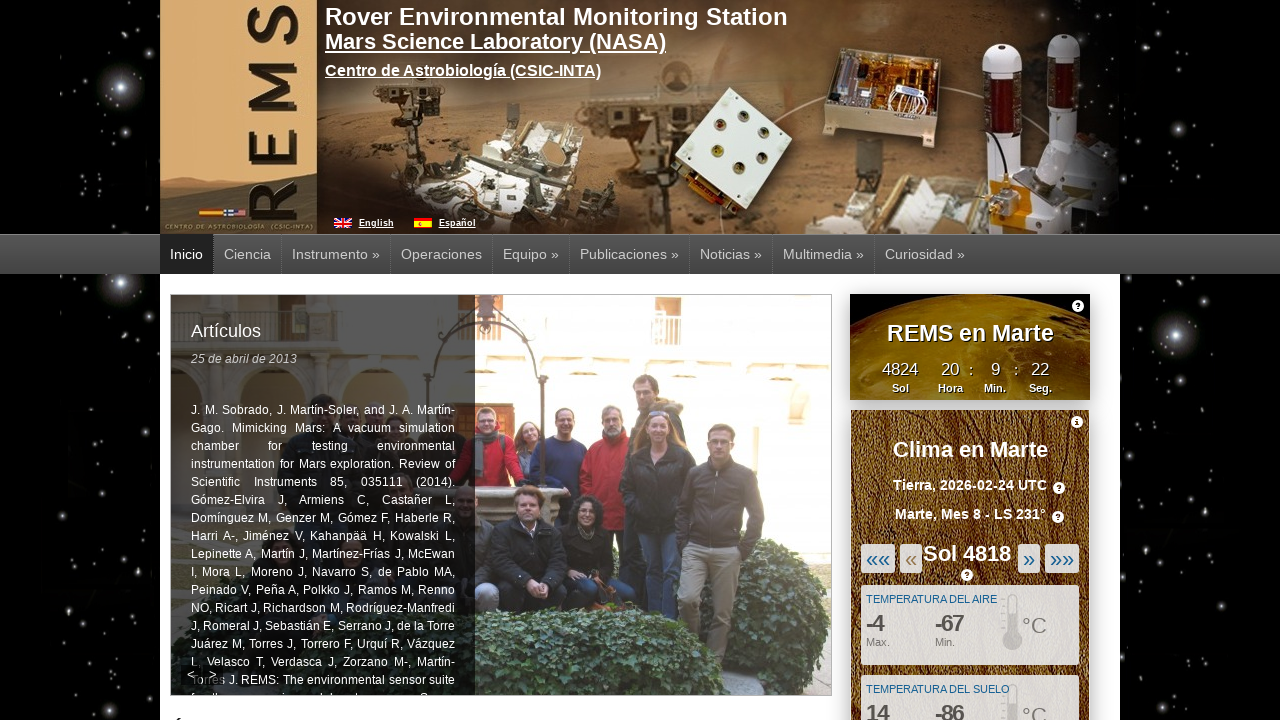

Clicked previous button to navigate to historical weather data (iteration 5) at (911, 558) on #mw-previous
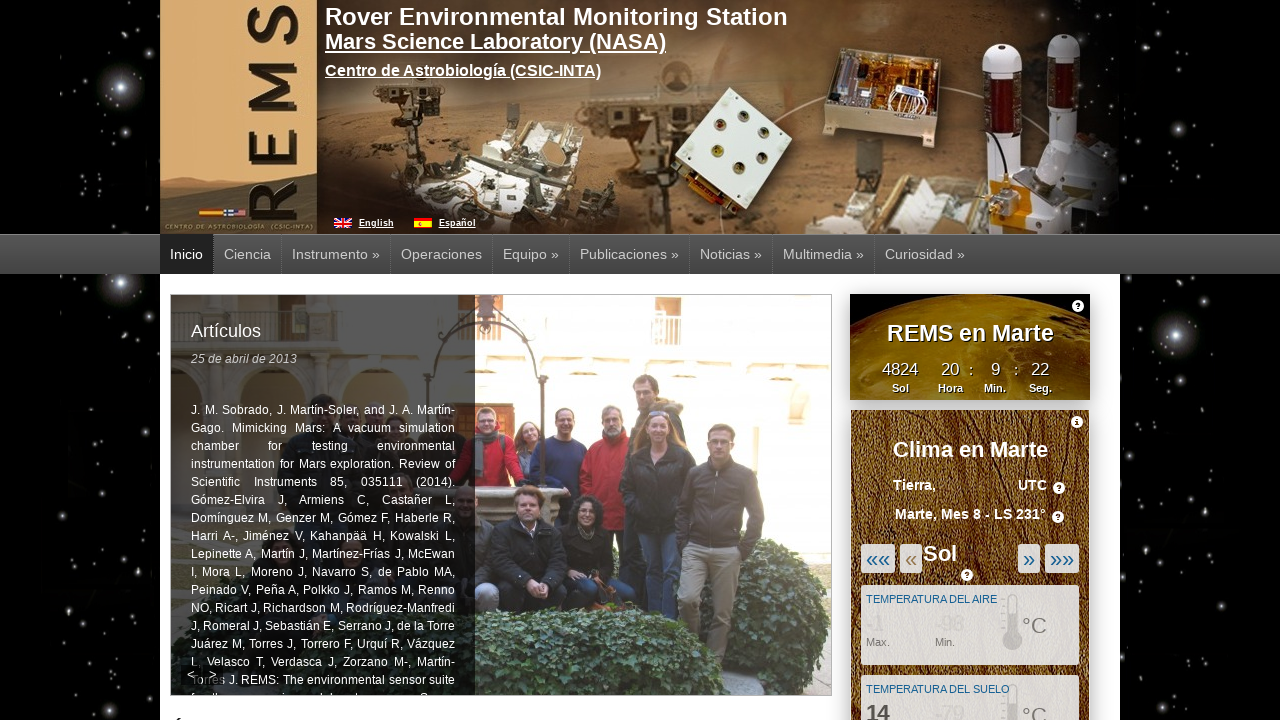

Waited for slide to update after clicking previous button
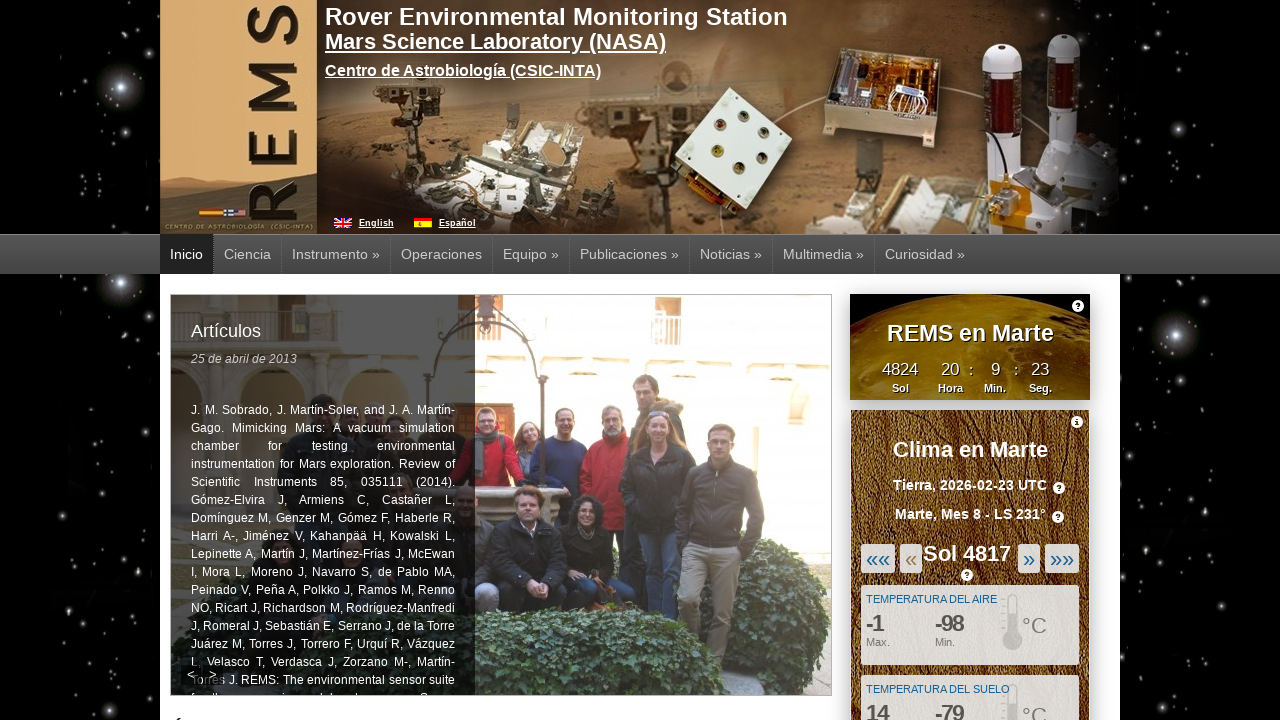

Verified main weather slide is still visible
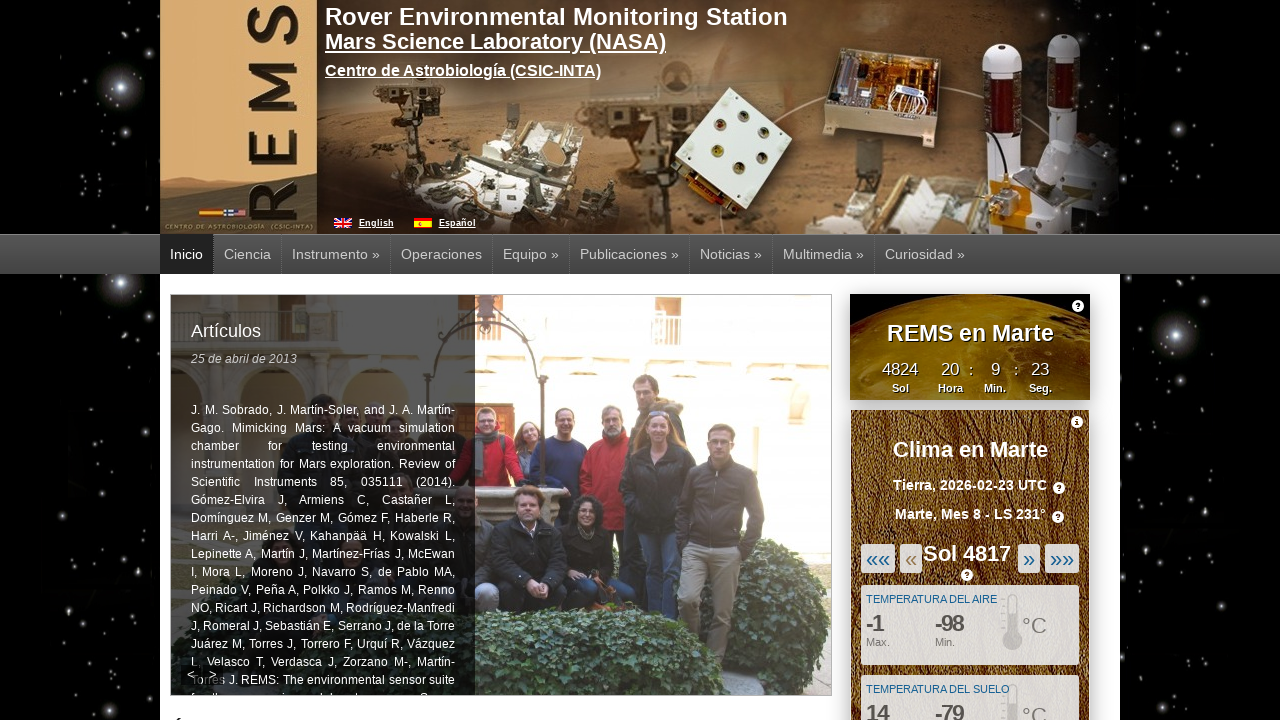

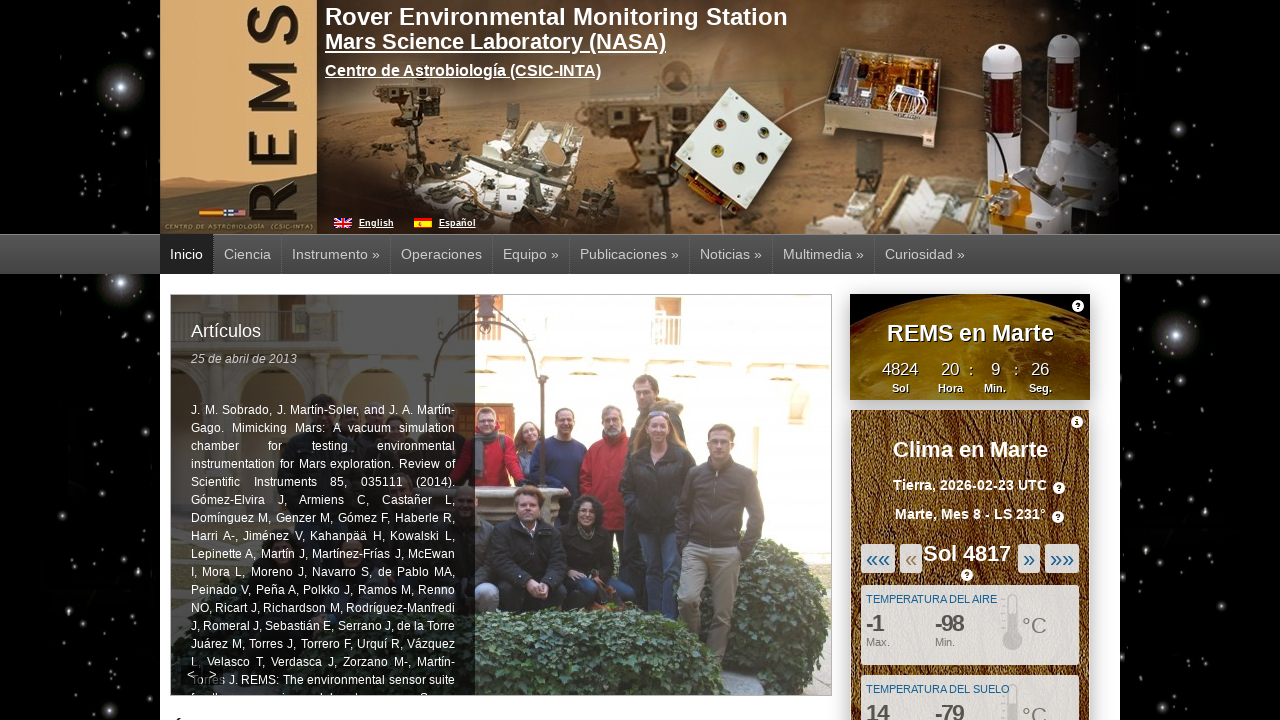